Tests different types of click actions including single click, right click, and double click on form elements

Starting URL: https://sahitest.com/demo/clicks.htm

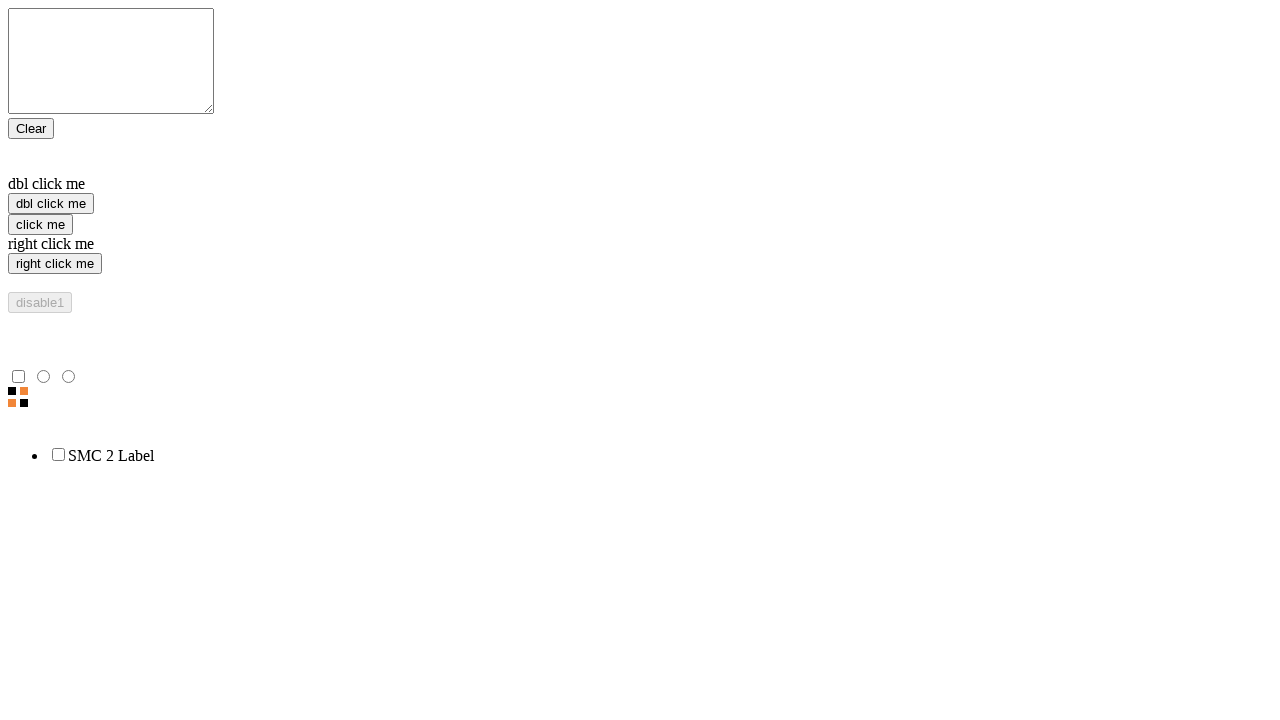

Located single click element
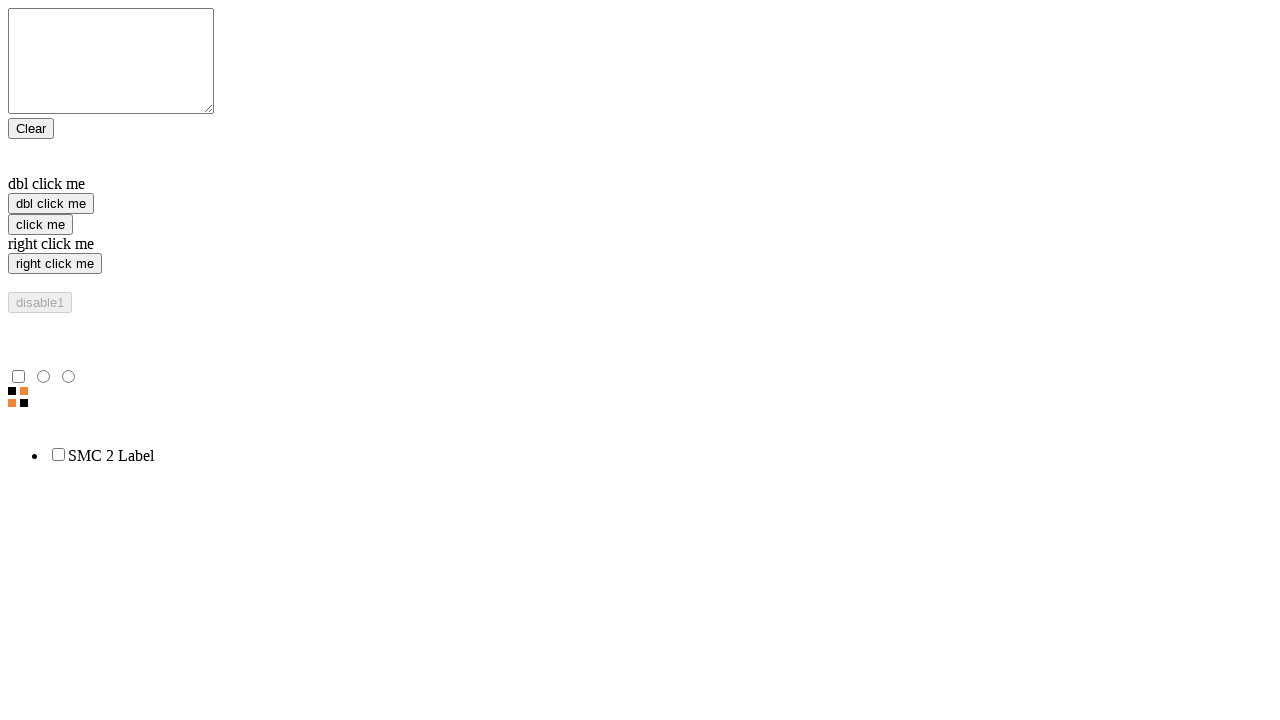

Located right click element
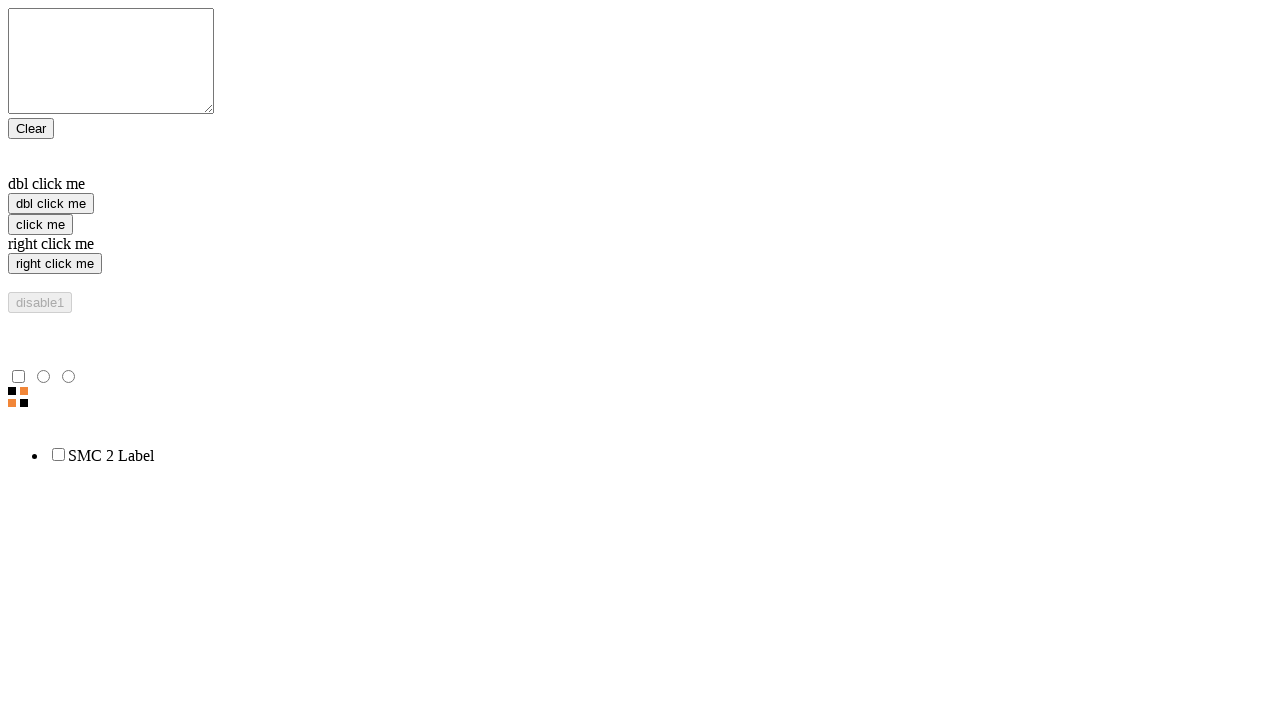

Located double click element
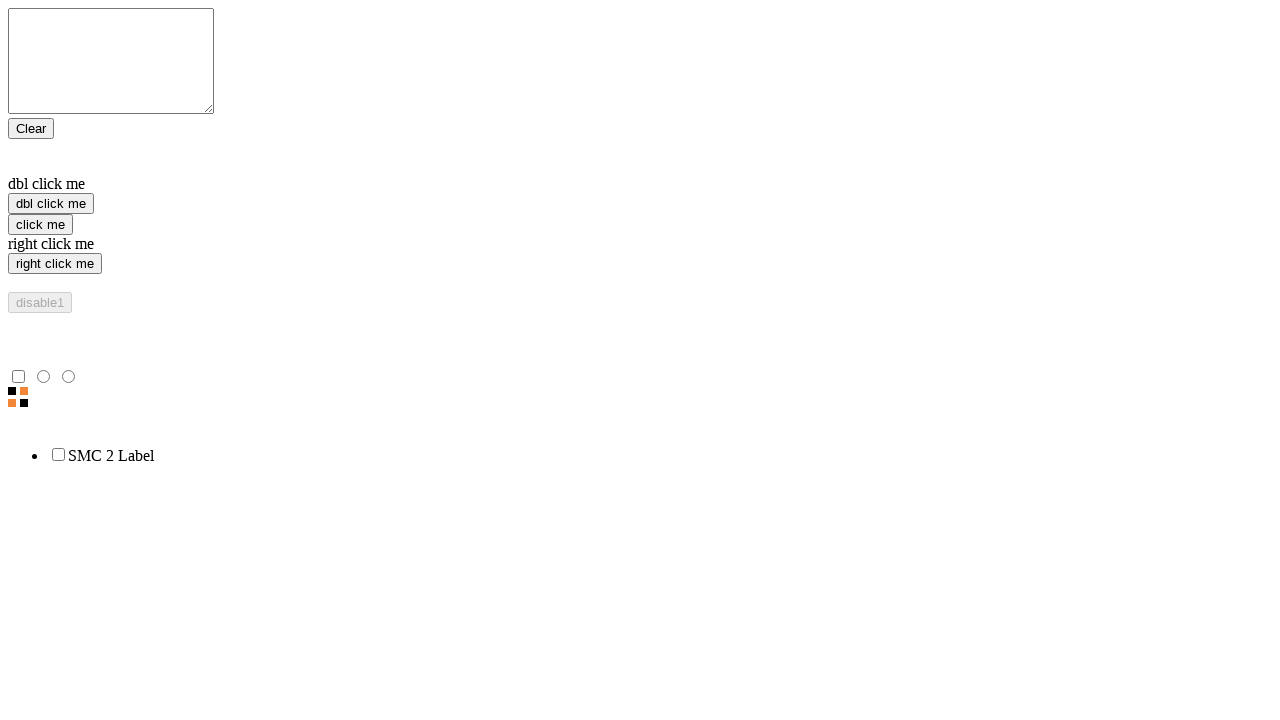

Performed single click on 'click me' button at (40, 224) on xpath=//input[@value='click me']
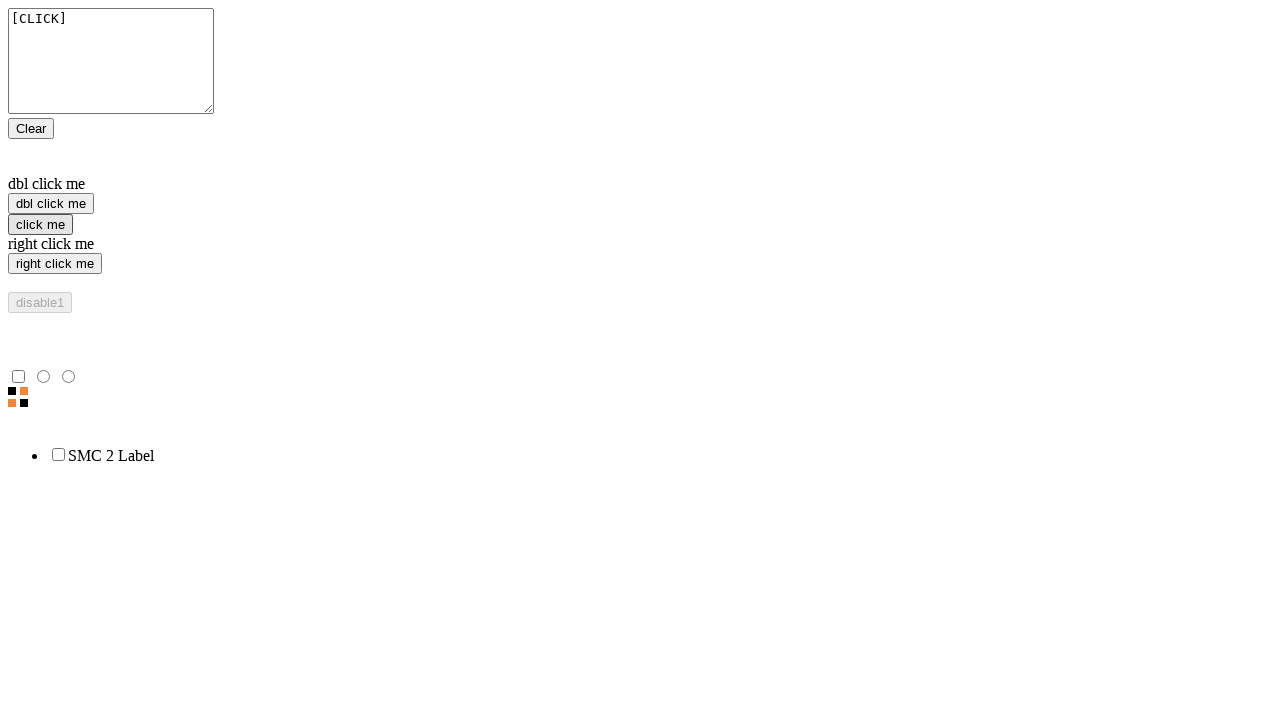

Performed right click on 'right click me' button at (55, 264) on xpath=//input[@value='right click me']
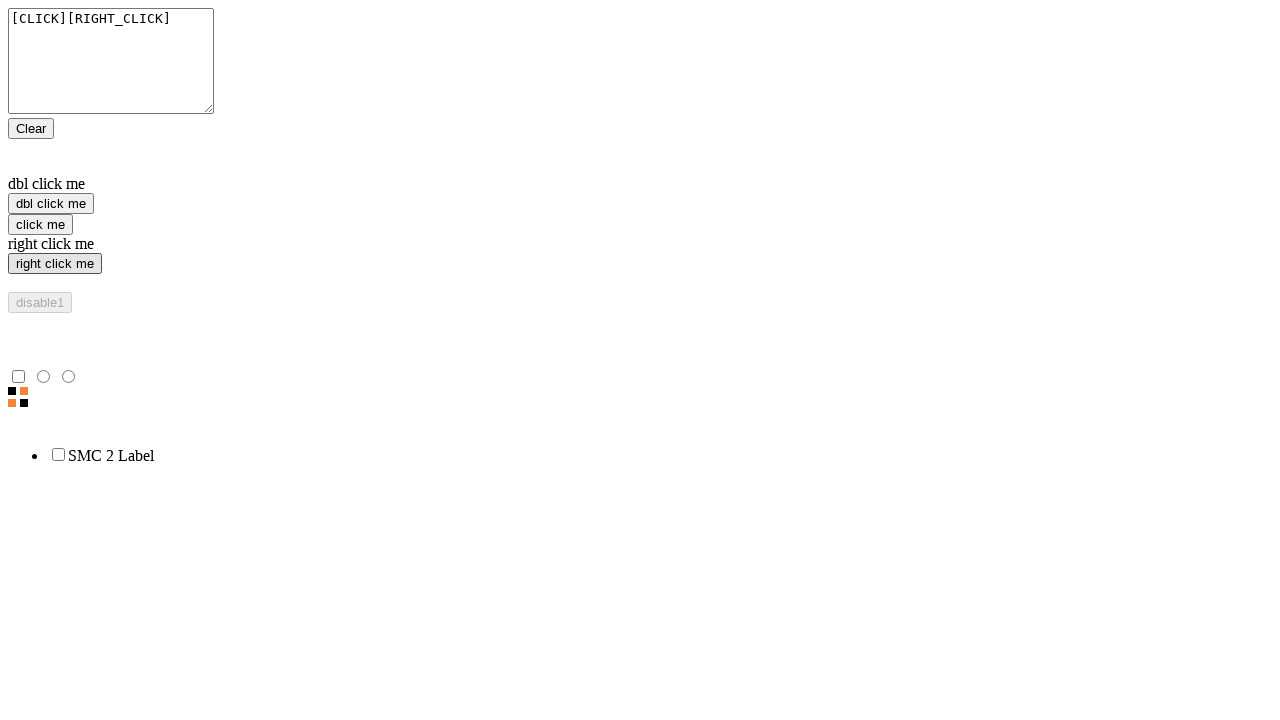

Performed double click on 'dbl click me' button at (51, 204) on xpath=//input[@value='dbl click me']
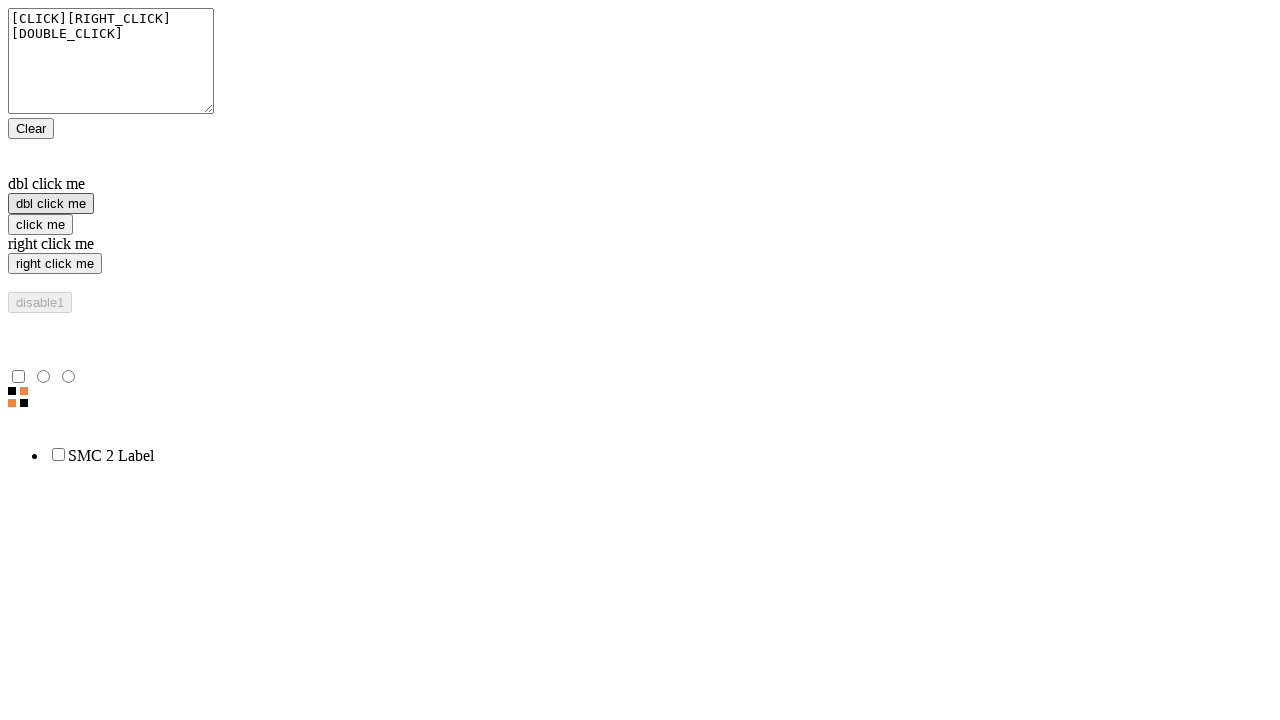

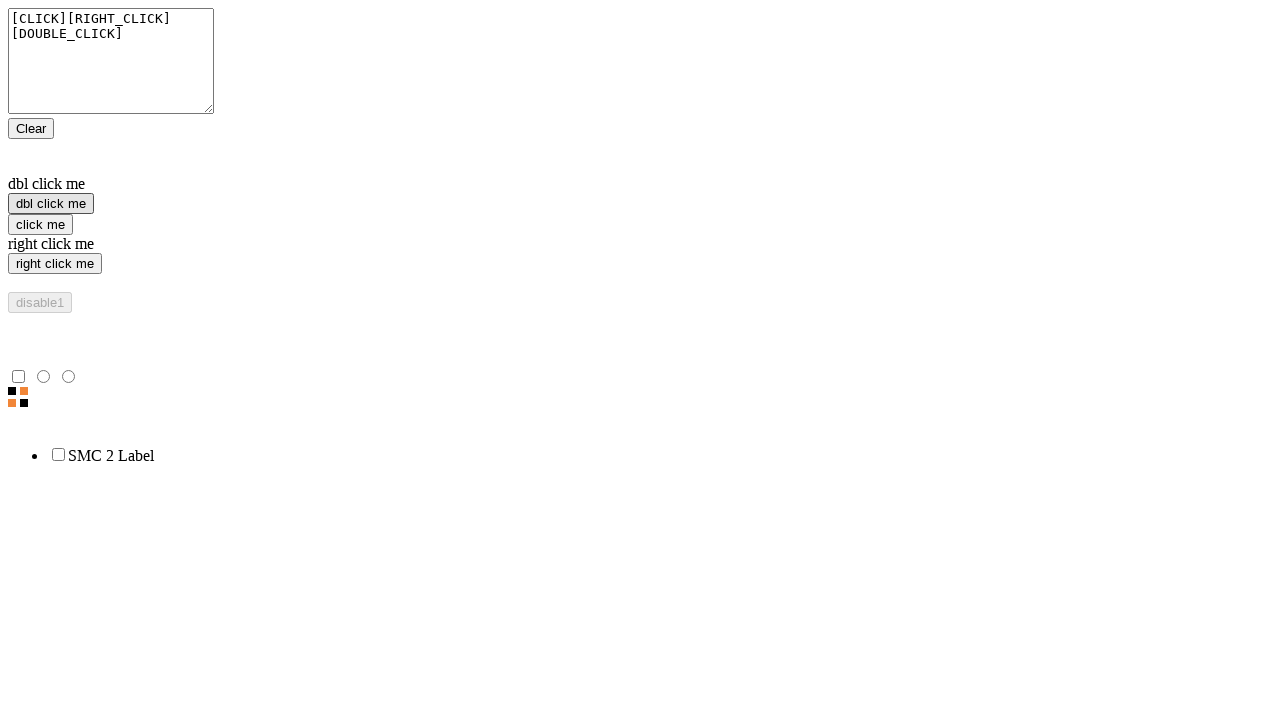